Navigates to NFL teams page, selects a team, views their roster page, and then navigates to an individual player's profile page to verify player information is displayed.

Starting URL: https://www.nfl.com/teams

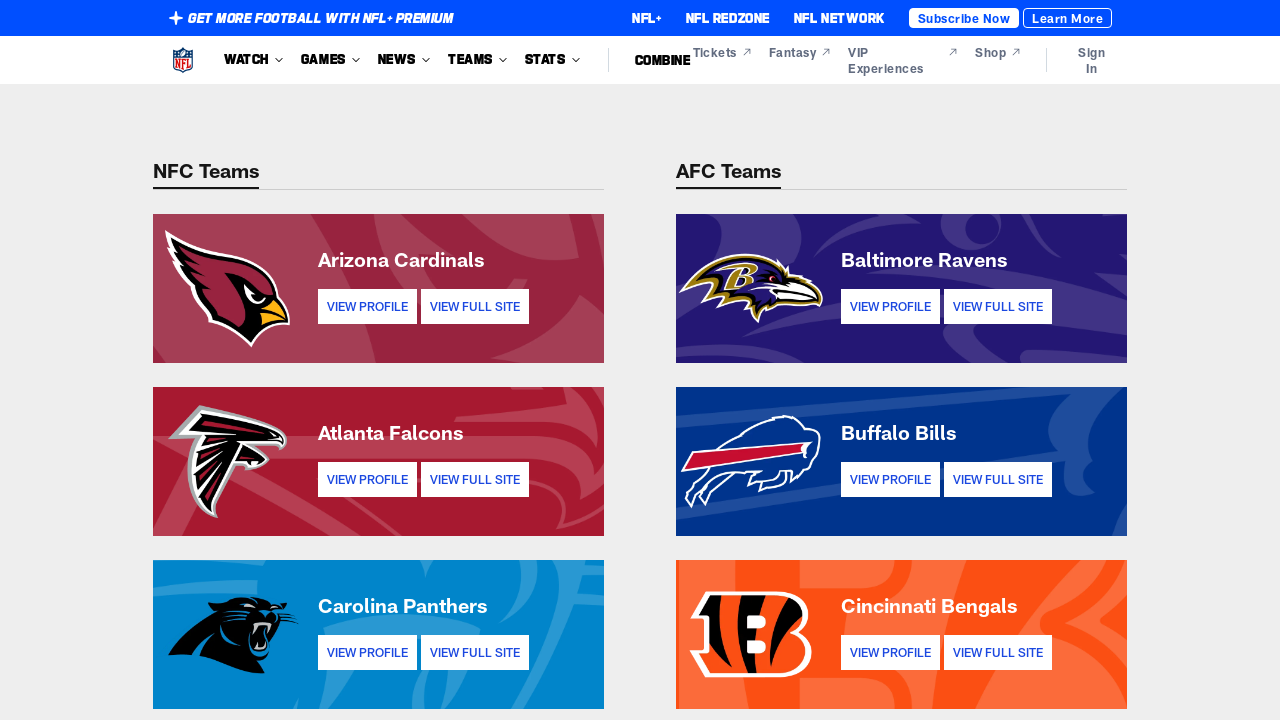

Waited for team sections to load
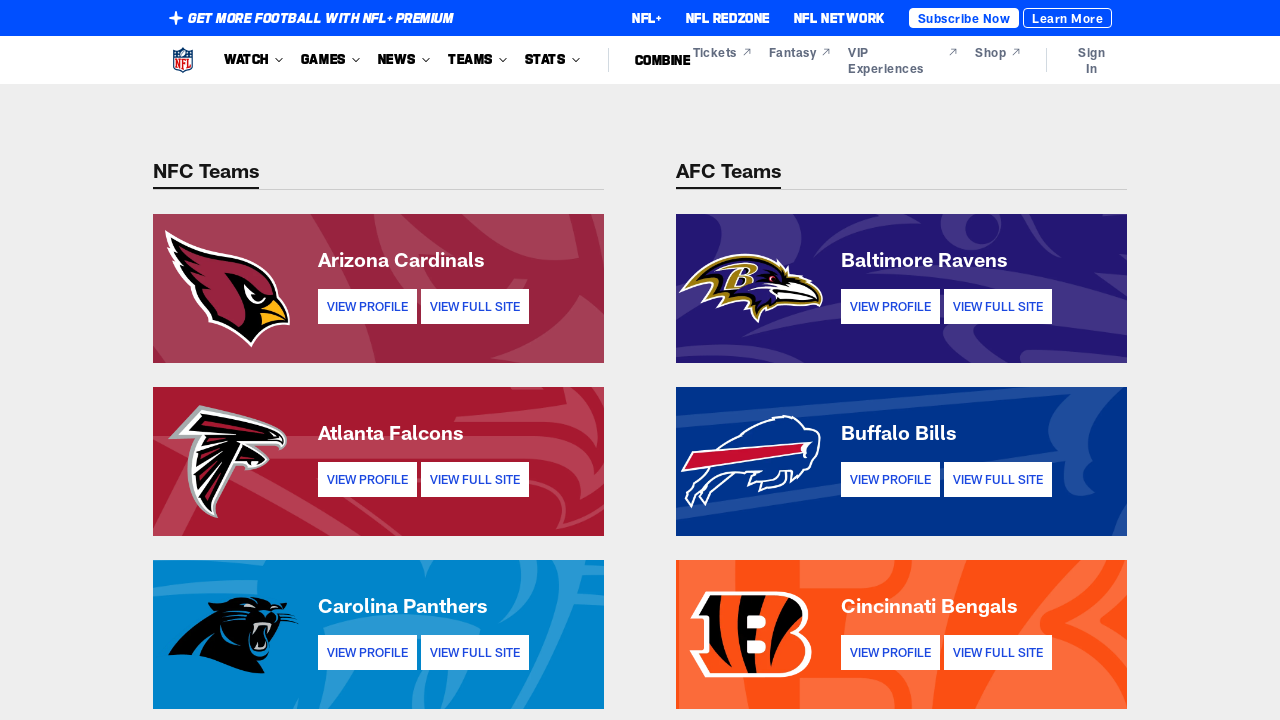

Retrieved all team section elements
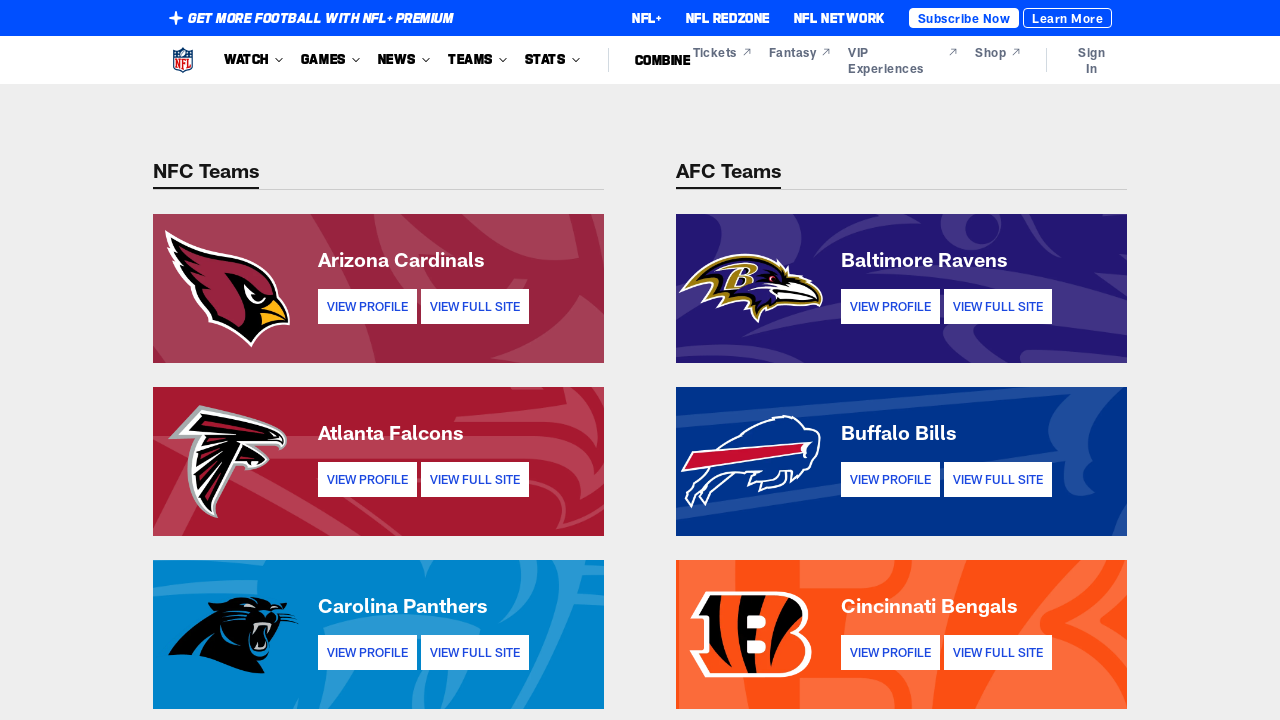

Selected the first team section
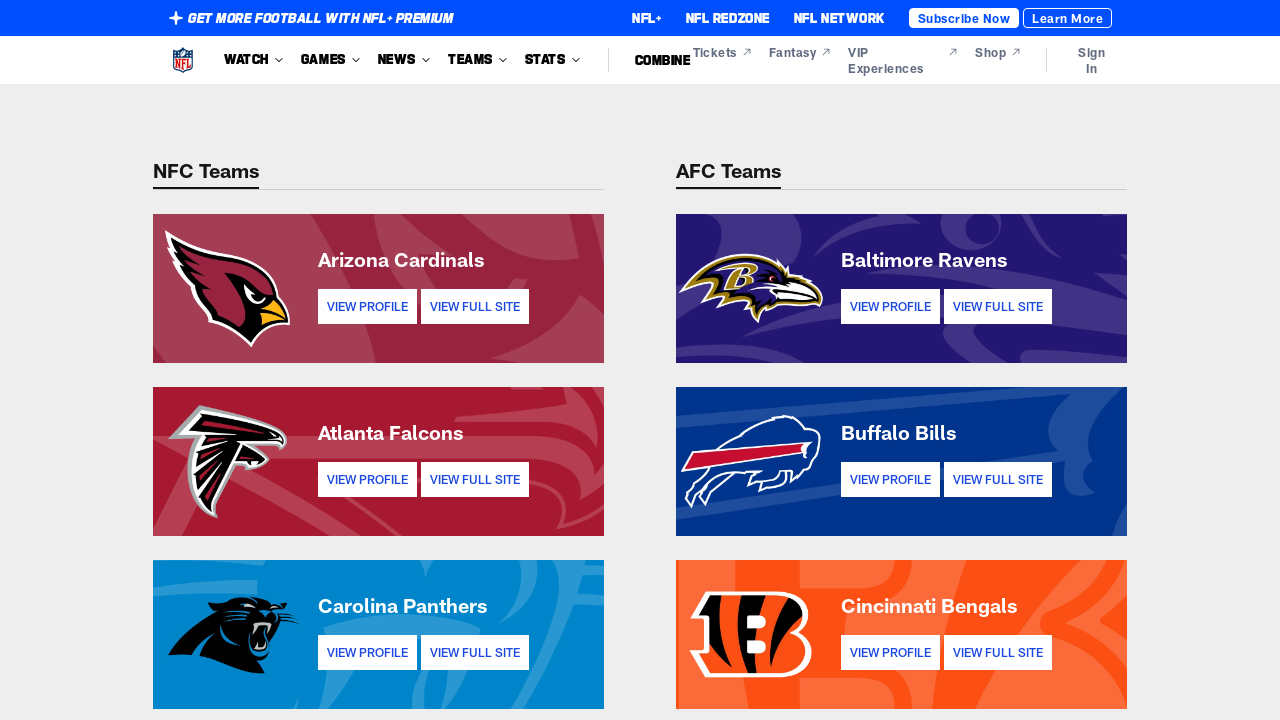

Extracted team name: Arizona Cardinals
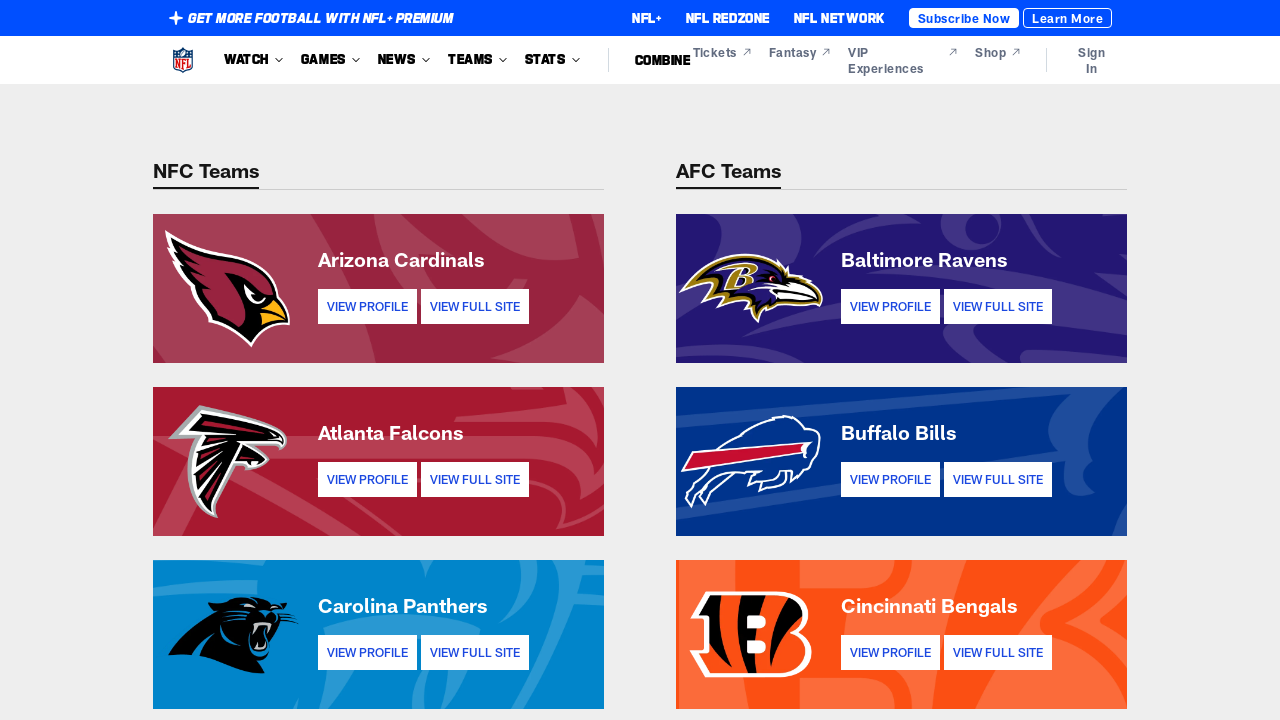

Found team profile link element
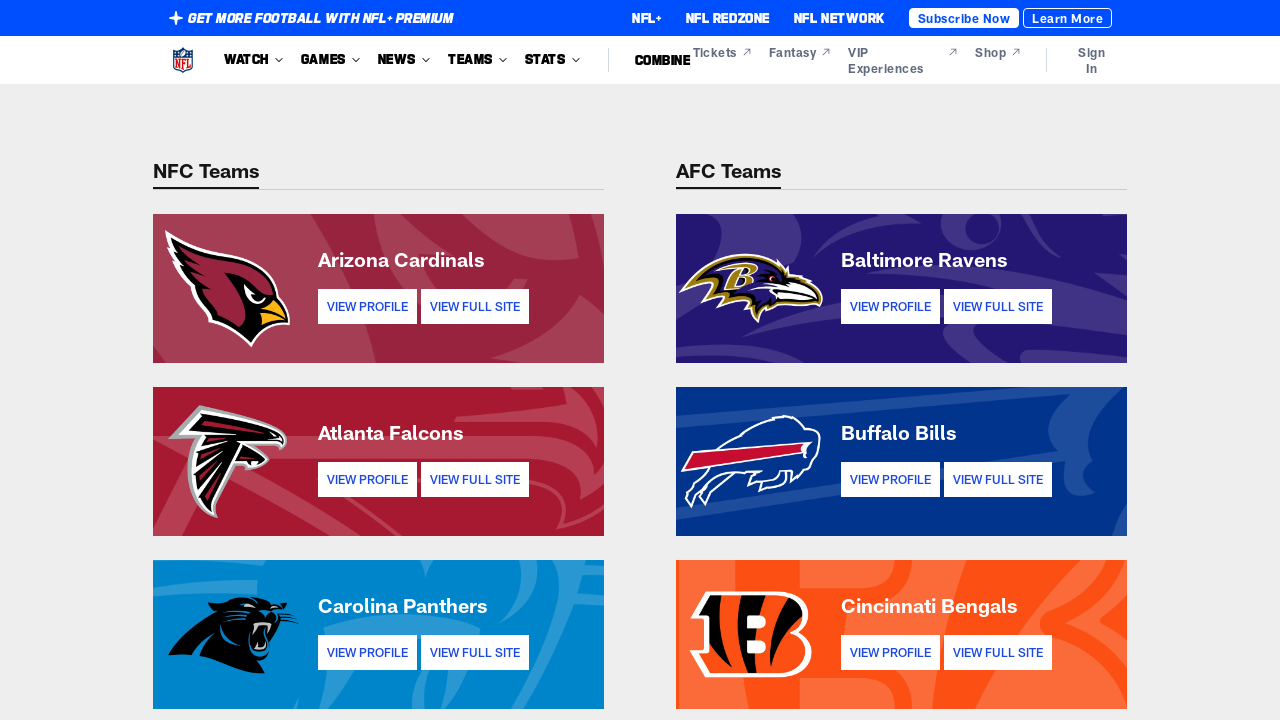

Constructed roster URL: https://www.nfl.com/teams/arizona-cardinals/roster
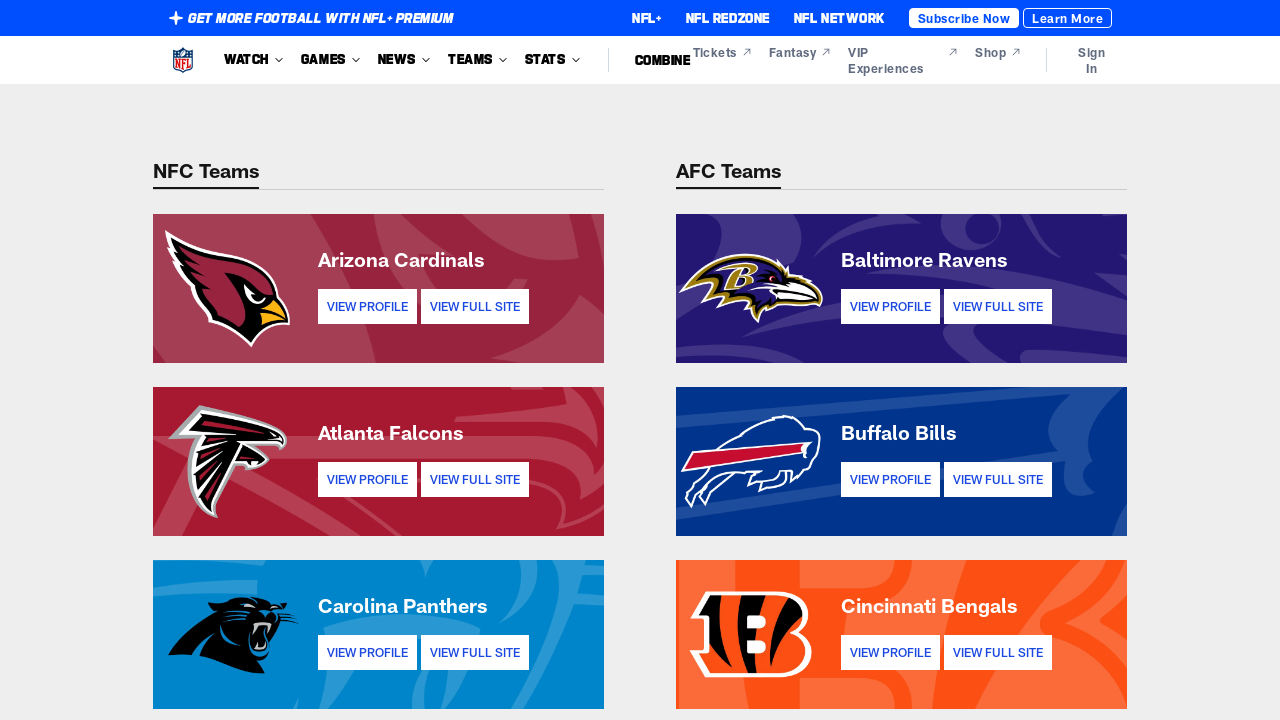

Navigated to Arizona Cardinals roster page
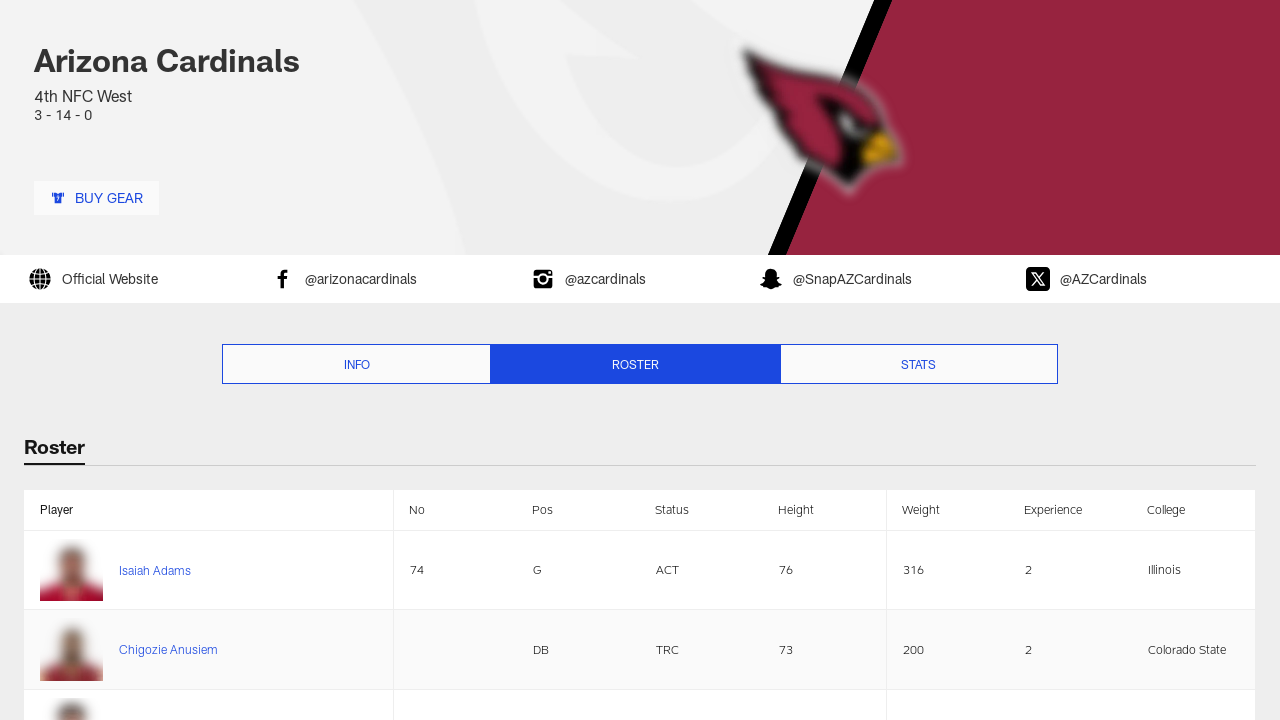

Waited for roster page to fully load
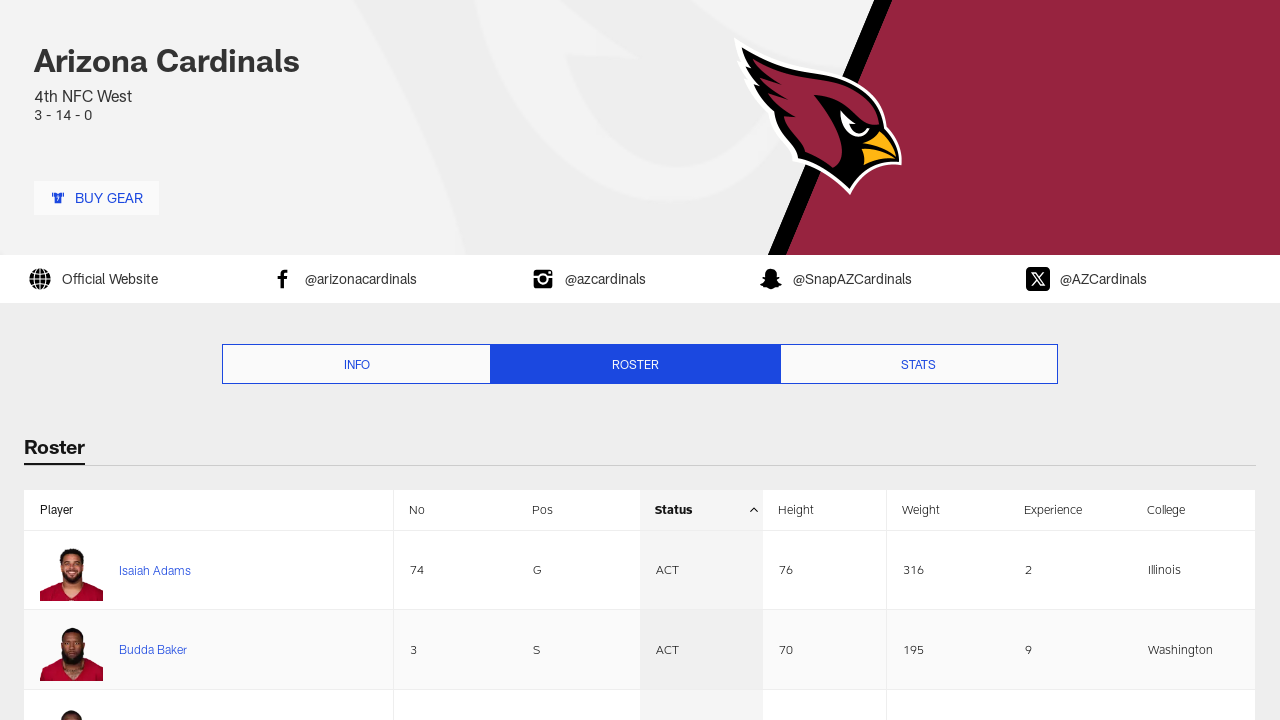

Waited for roster table rows to load
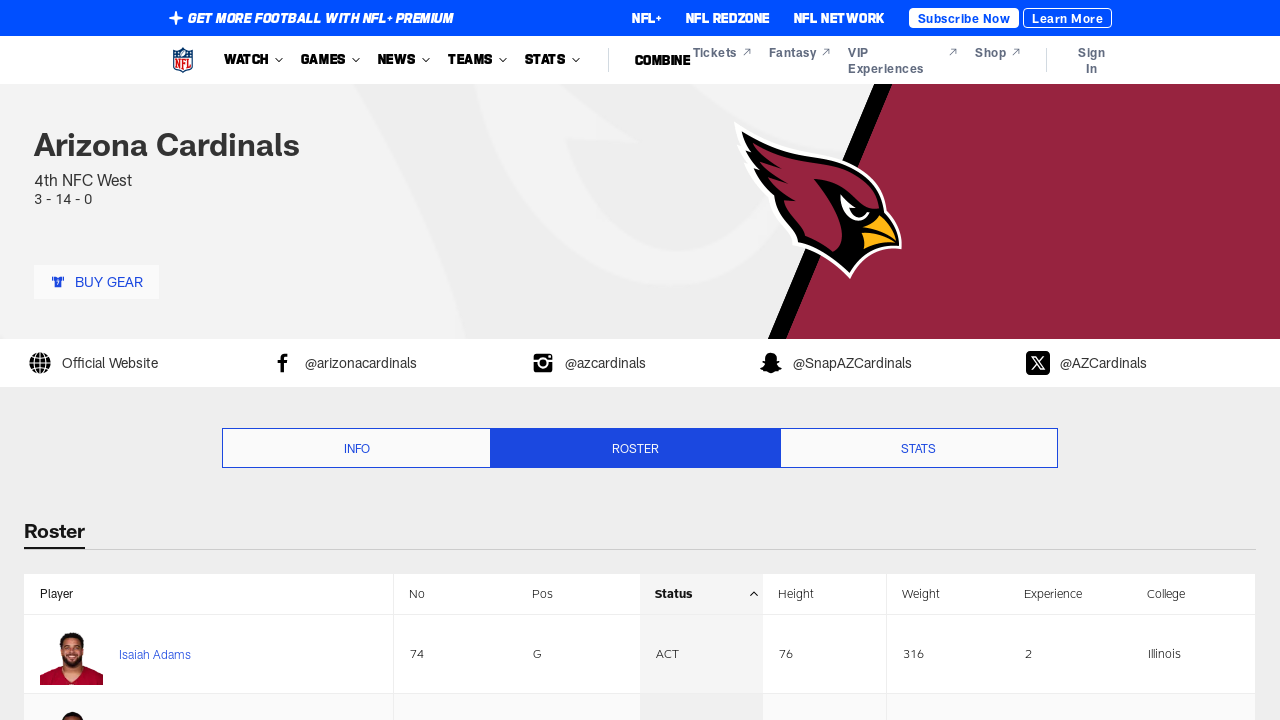

Retrieved 113 player rows from roster table
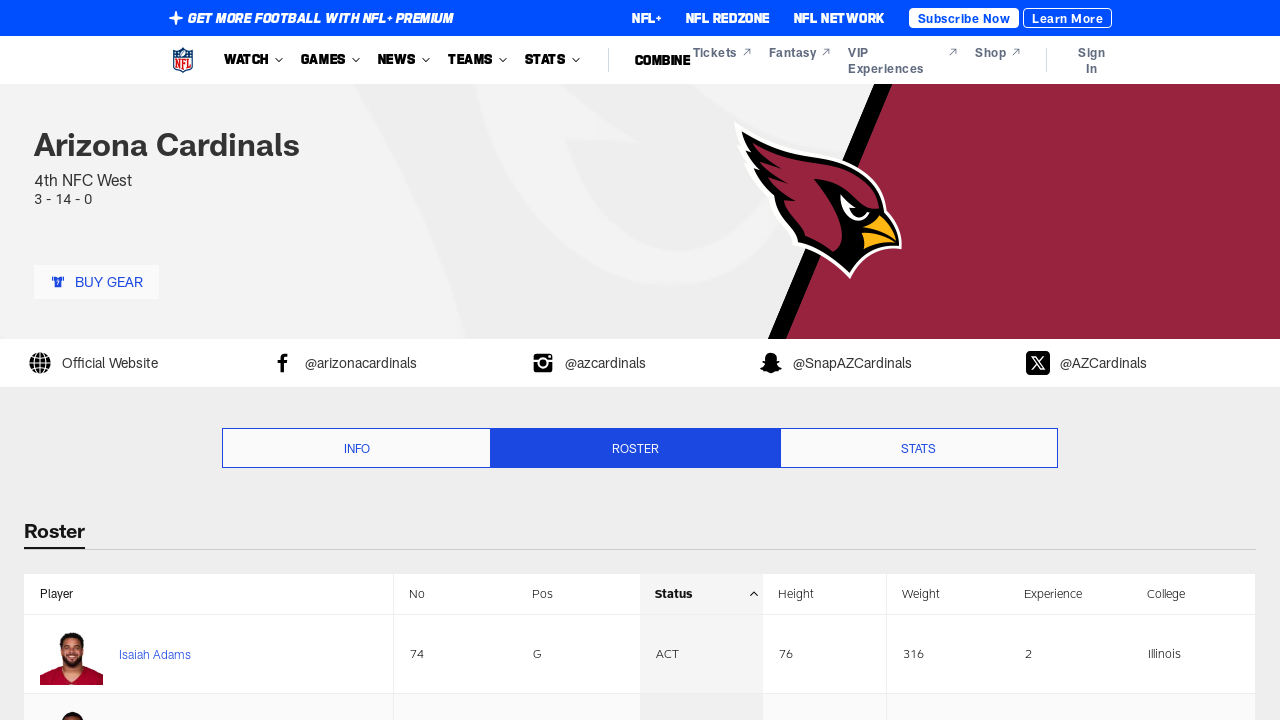

Selected the first player row from roster
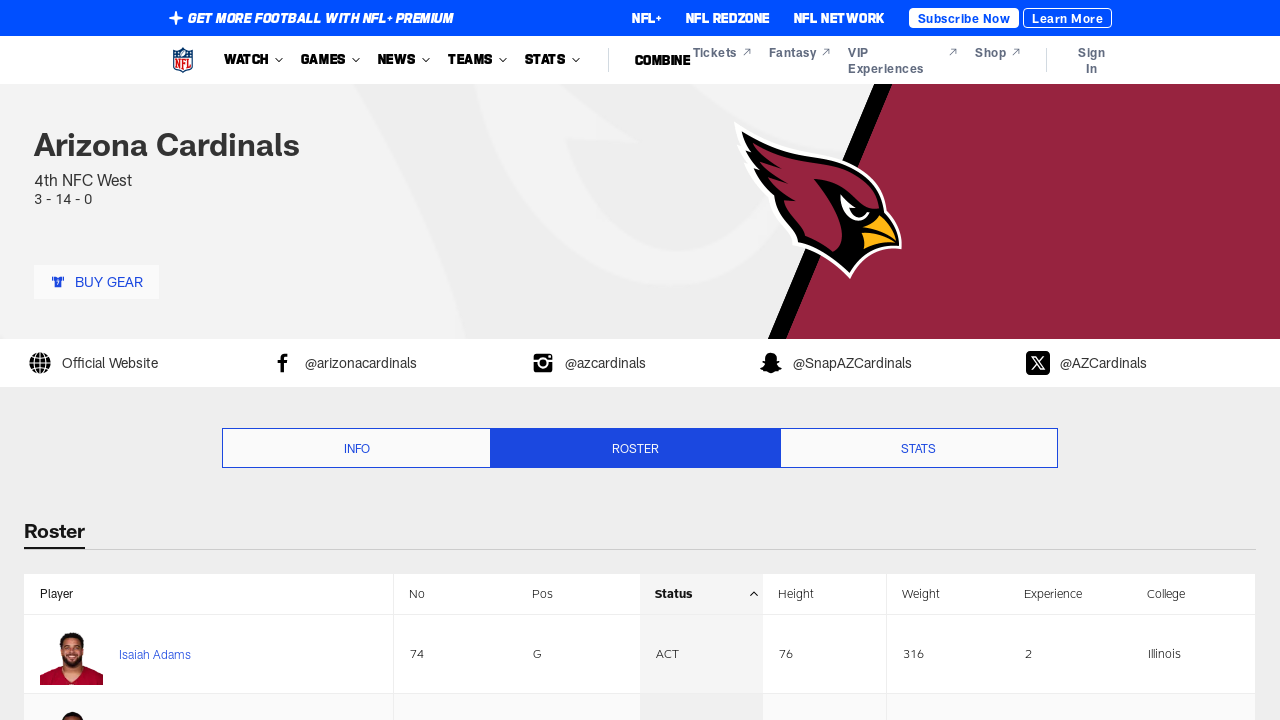

Retrieved 8 columns from first player row
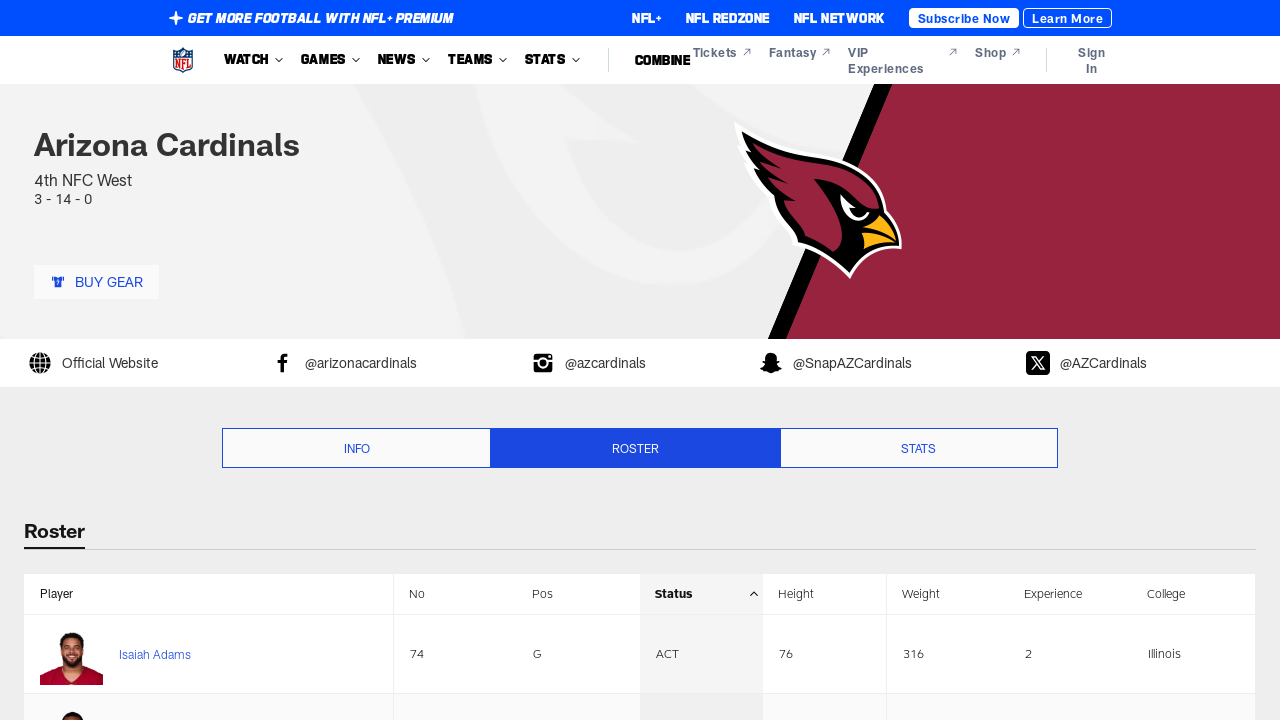

Found player name link element
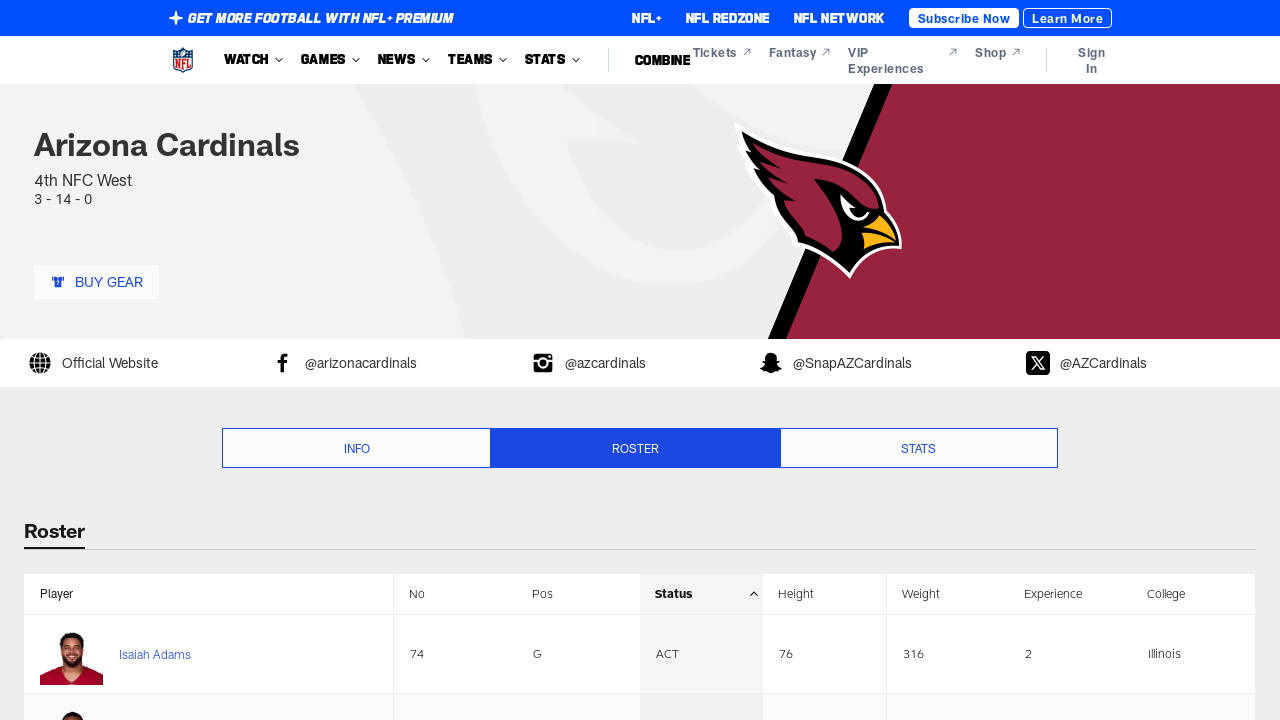

Extracted player profile link
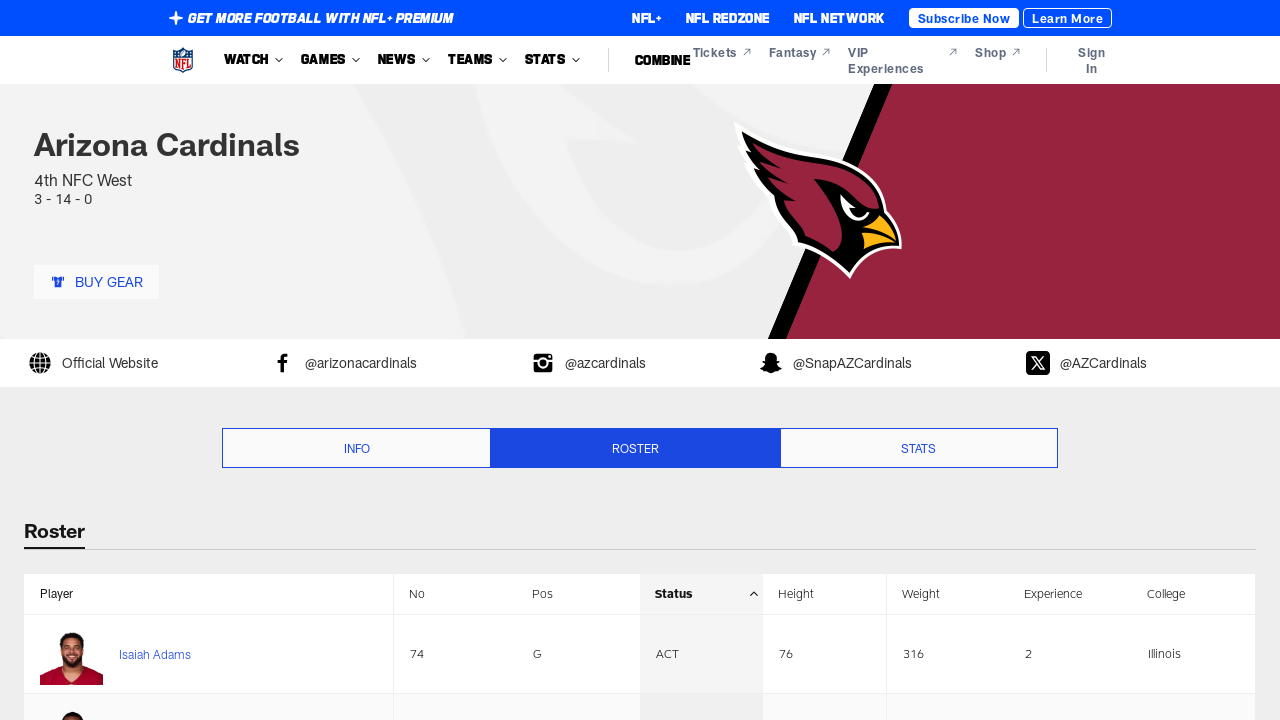

Navigated to player's profile page
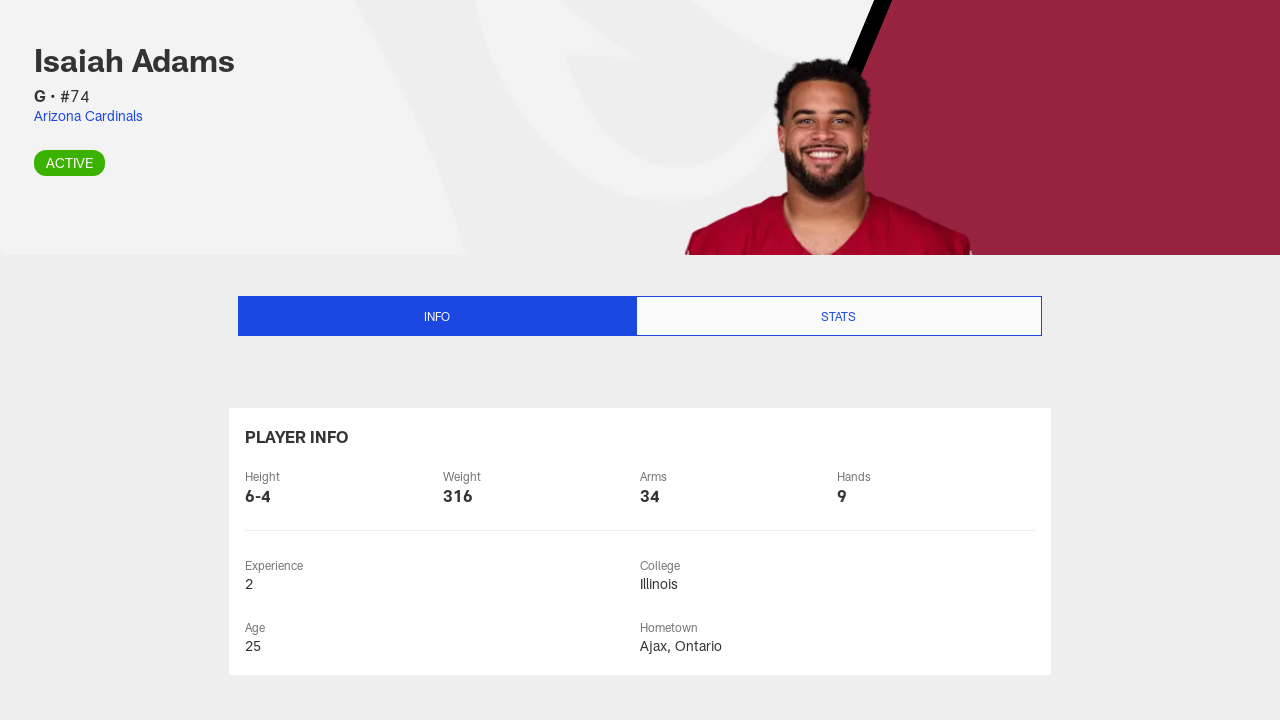

Waited for player profile page to fully load
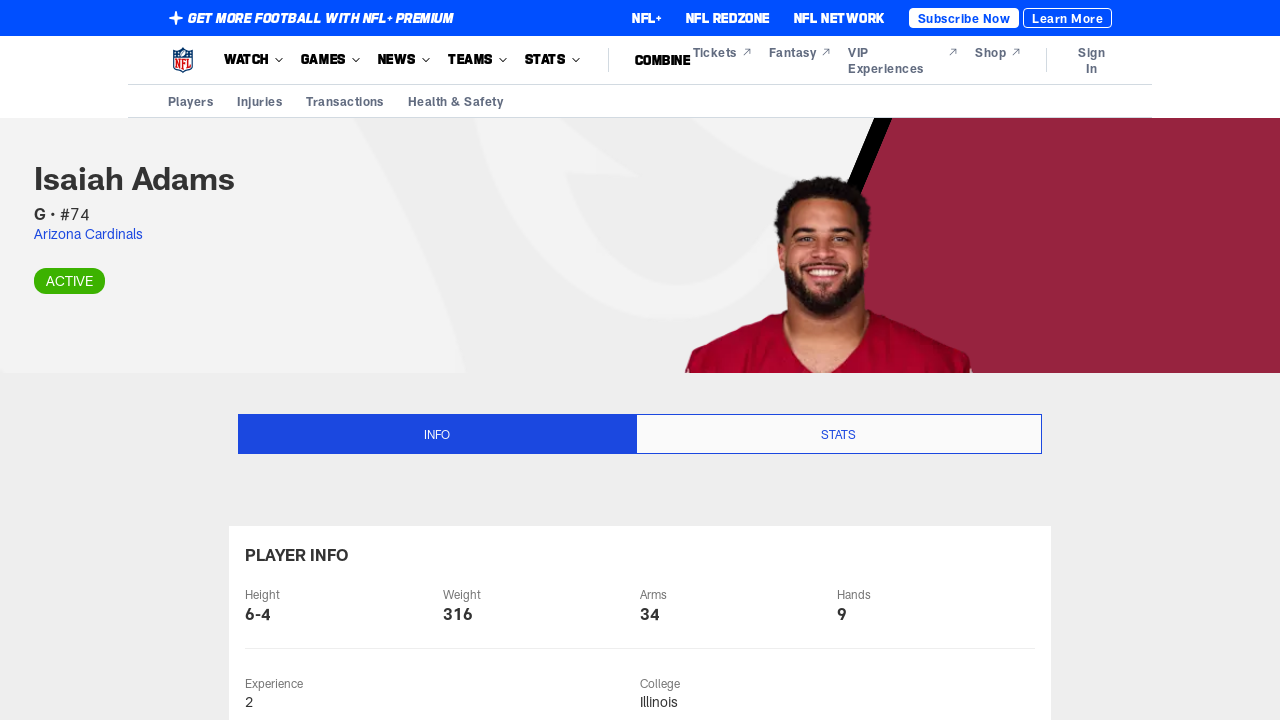

Verified player information section loaded with player details
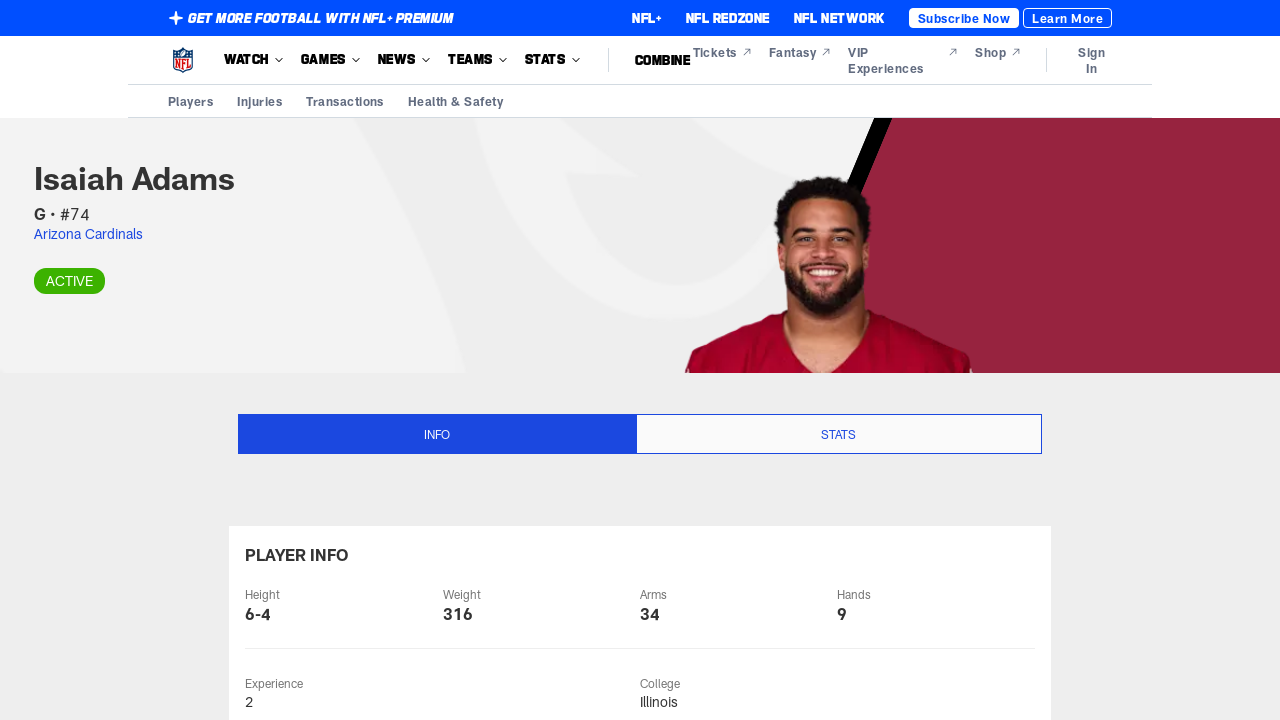

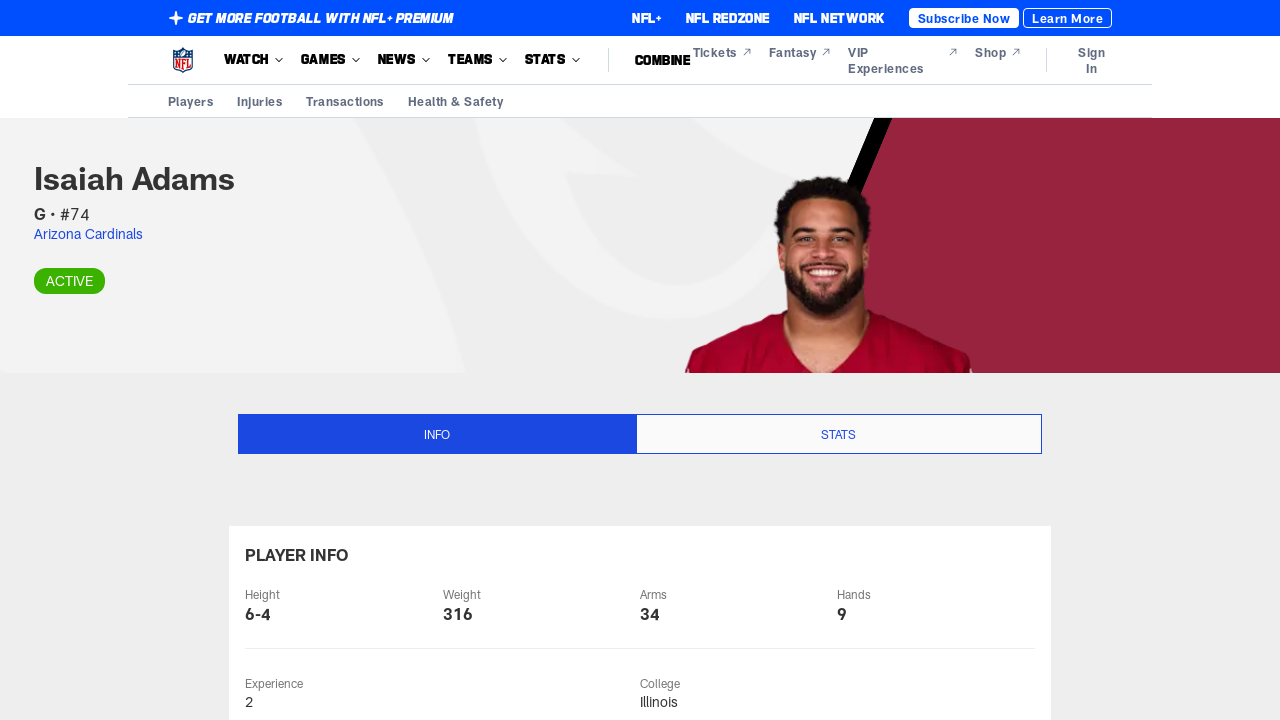